Tests that clicking the consultation button opens an enabled consultation form

Starting URL: https://kharkiv.ithillel.ua

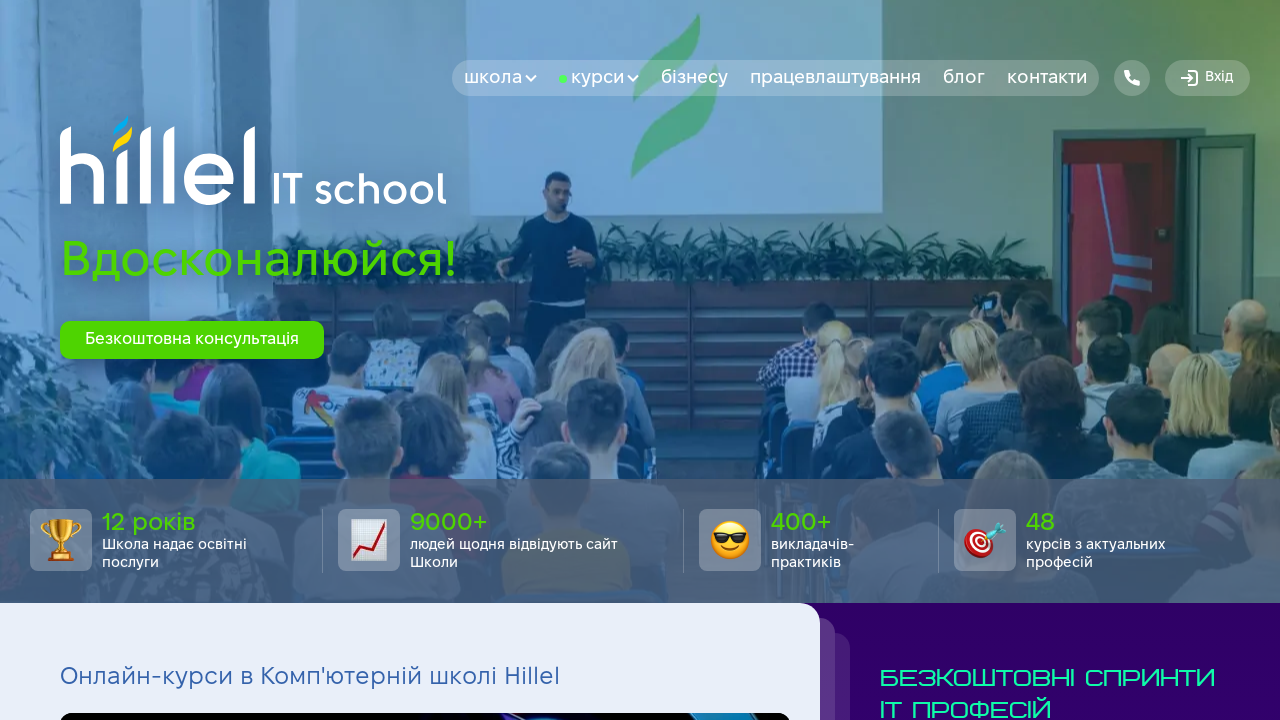

Clicked consultation button to open form at (192, 340) on #btn-consultation-hero
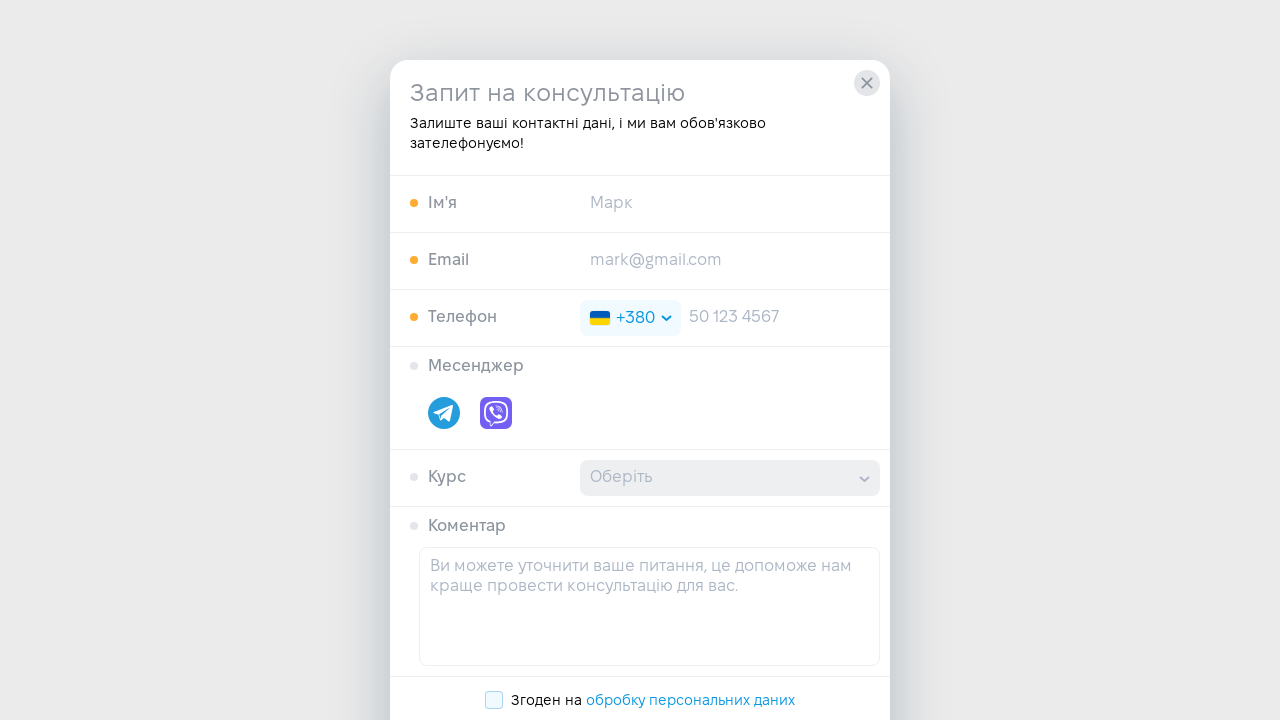

Consultation form became visible and enabled
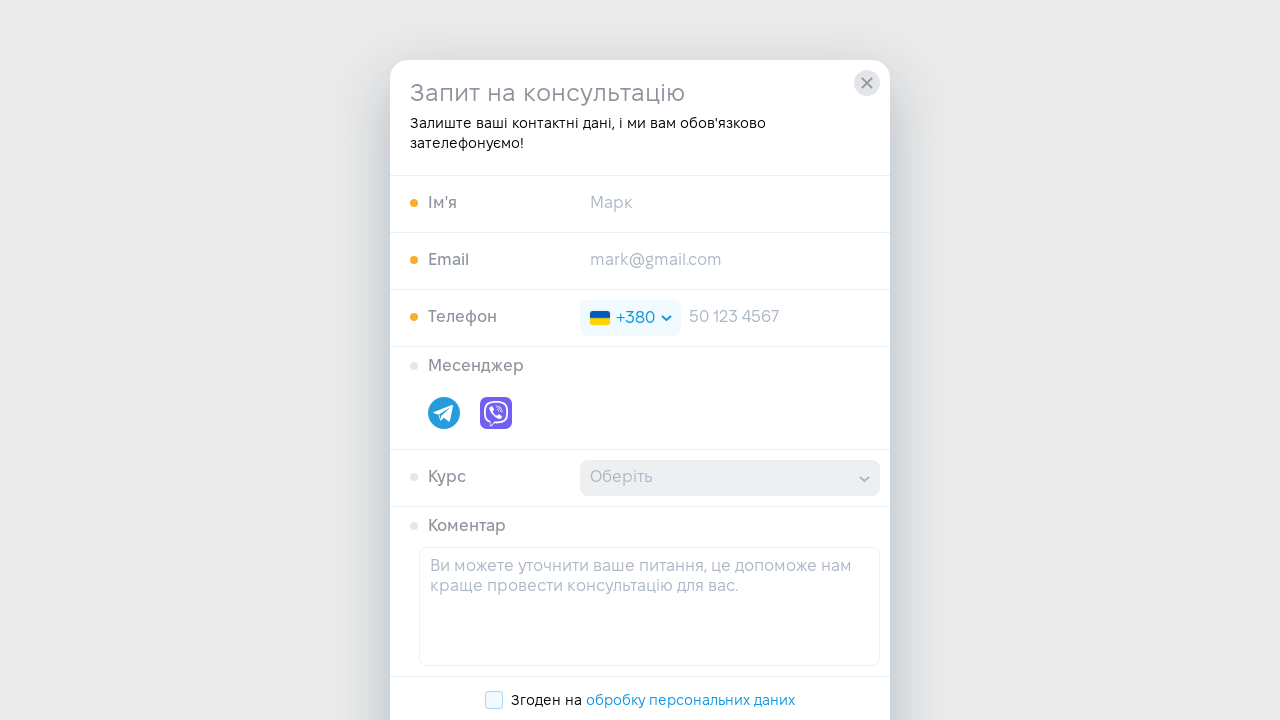

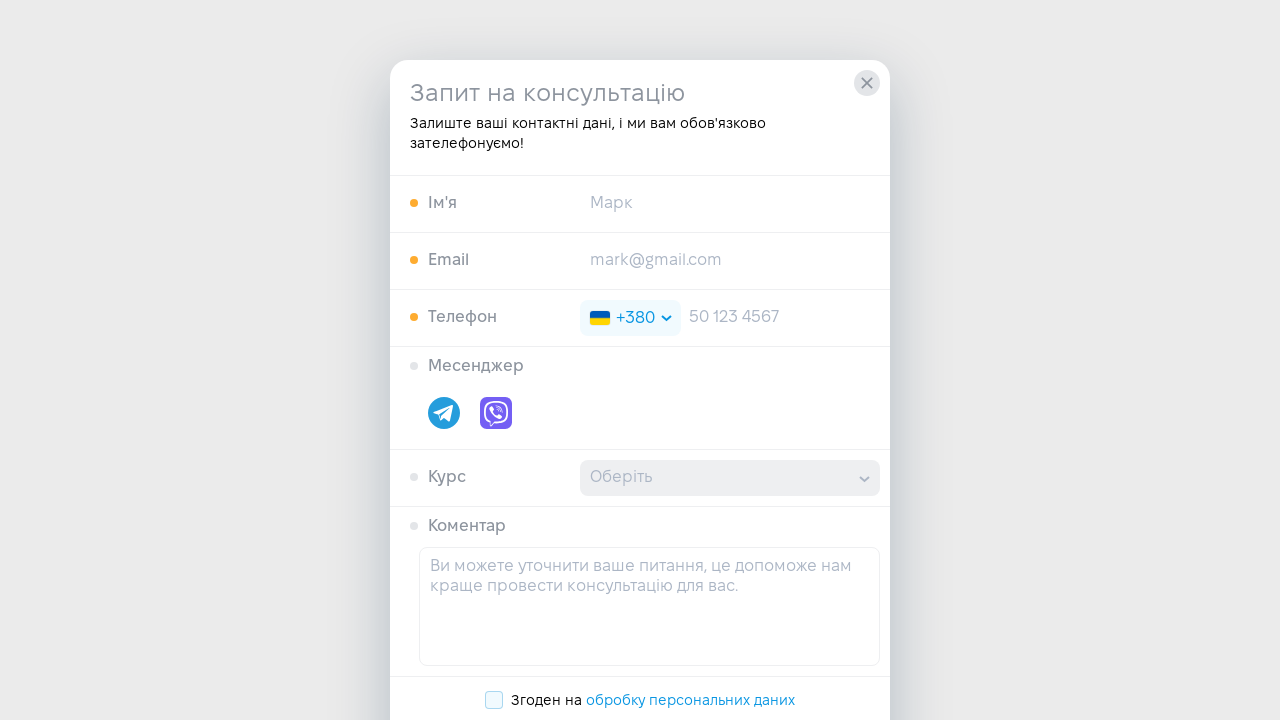